Tests hover functionality on profile 1 by hovering over the user image to reveal the name, then clicking the profile link to verify navigation works

Starting URL: http://the-internet.herokuapp.com/hovers

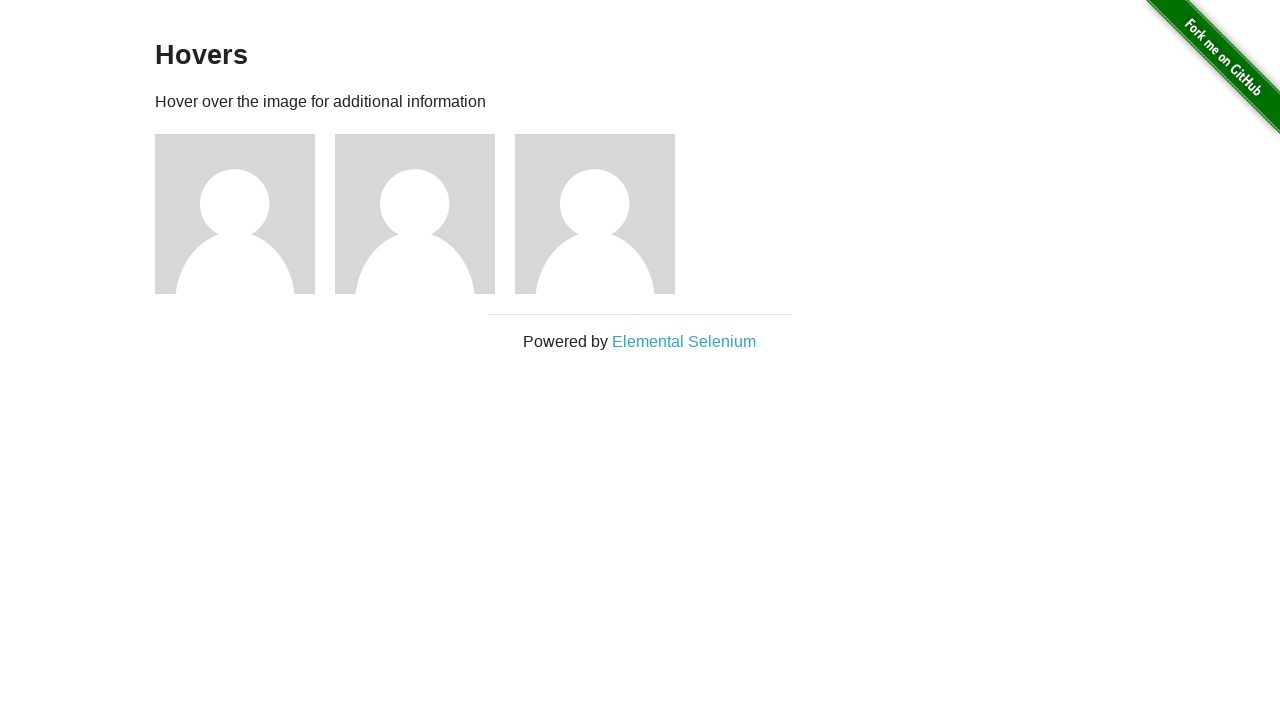

Navigated to hovers page
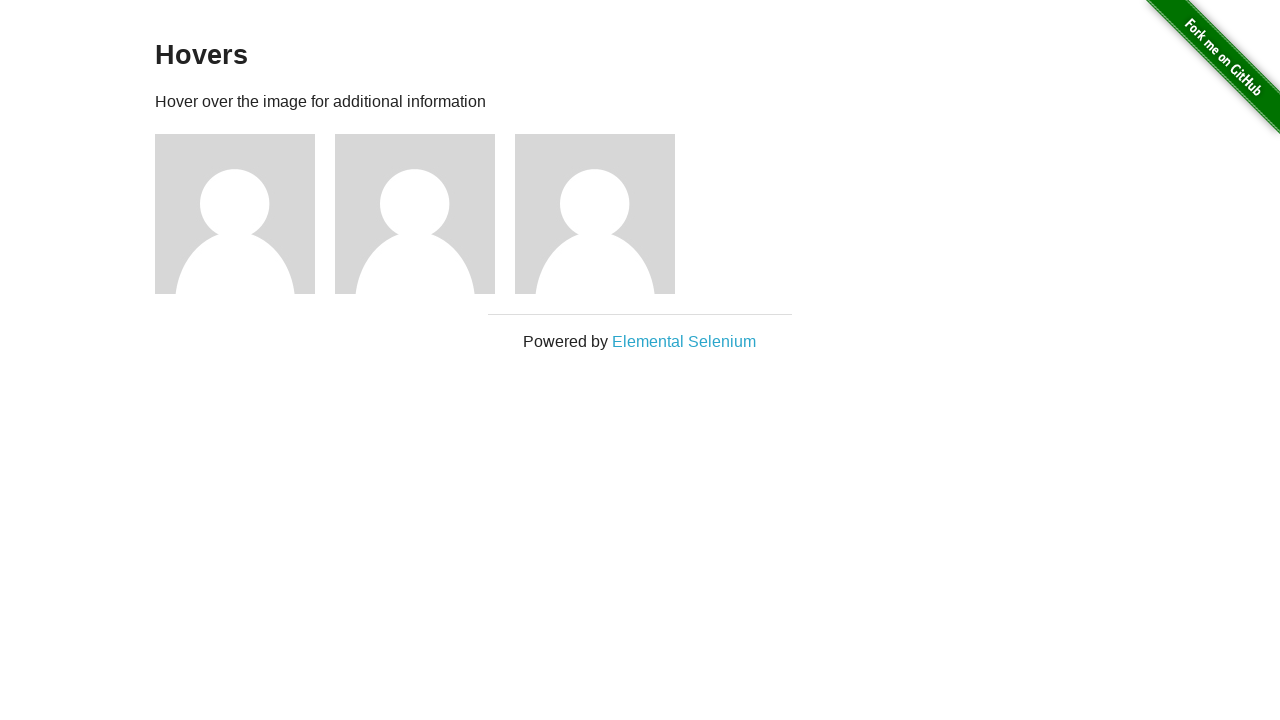

Hovered over user1 image to reveal name caption at (235, 214) on xpath=//*[@id='content']/div[1]/div[1]/img
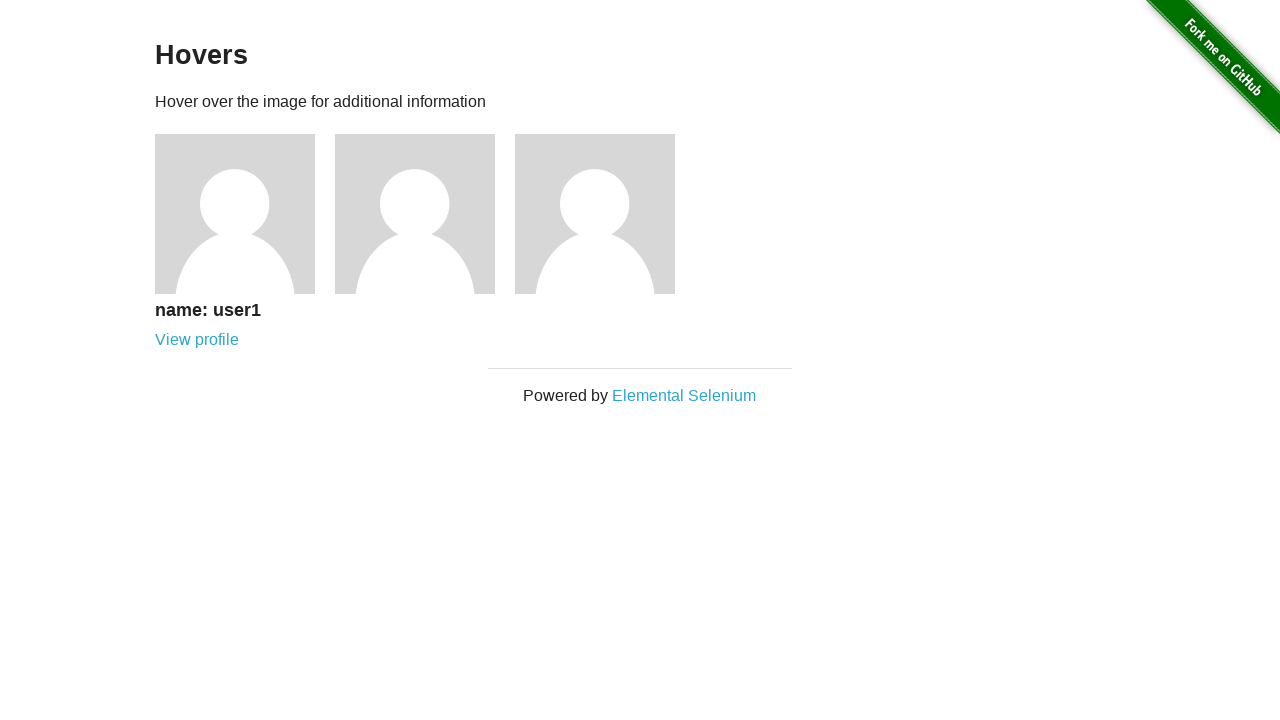

User name caption appeared after hovering
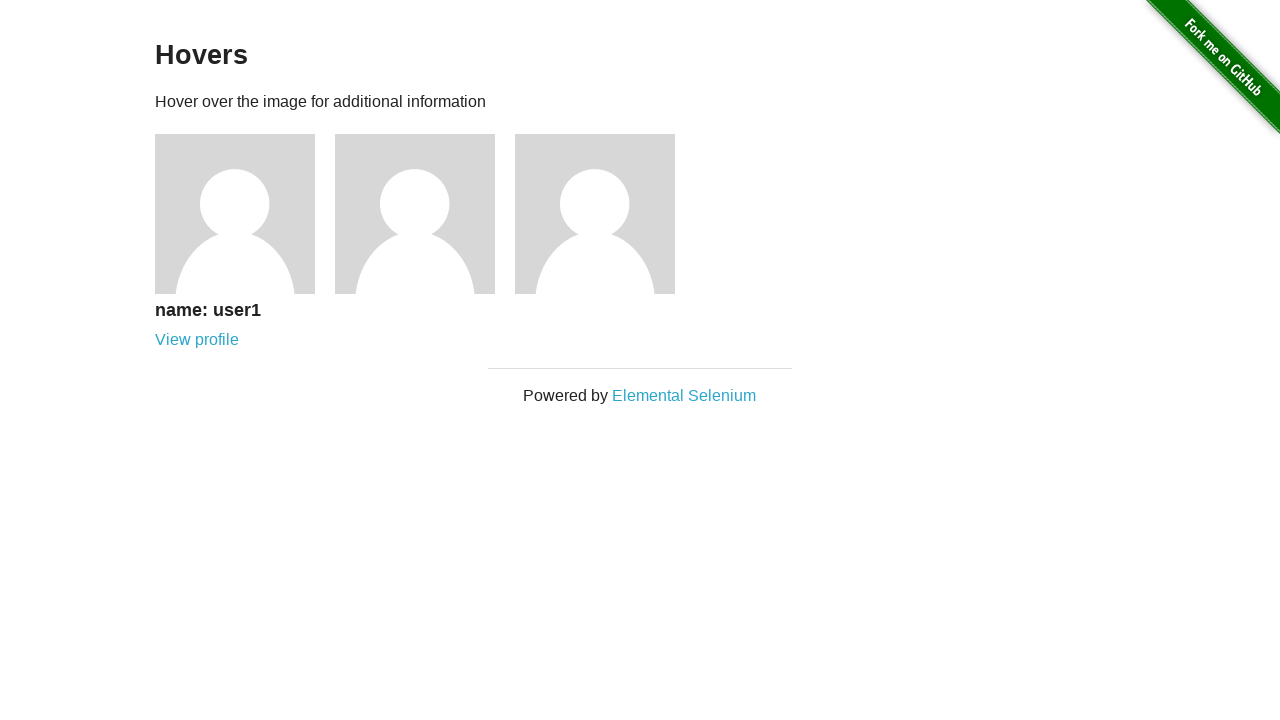

Clicked on profile link for user1 at (197, 340) on xpath=//*[@id='content']/div[1]/div[1]/div/a
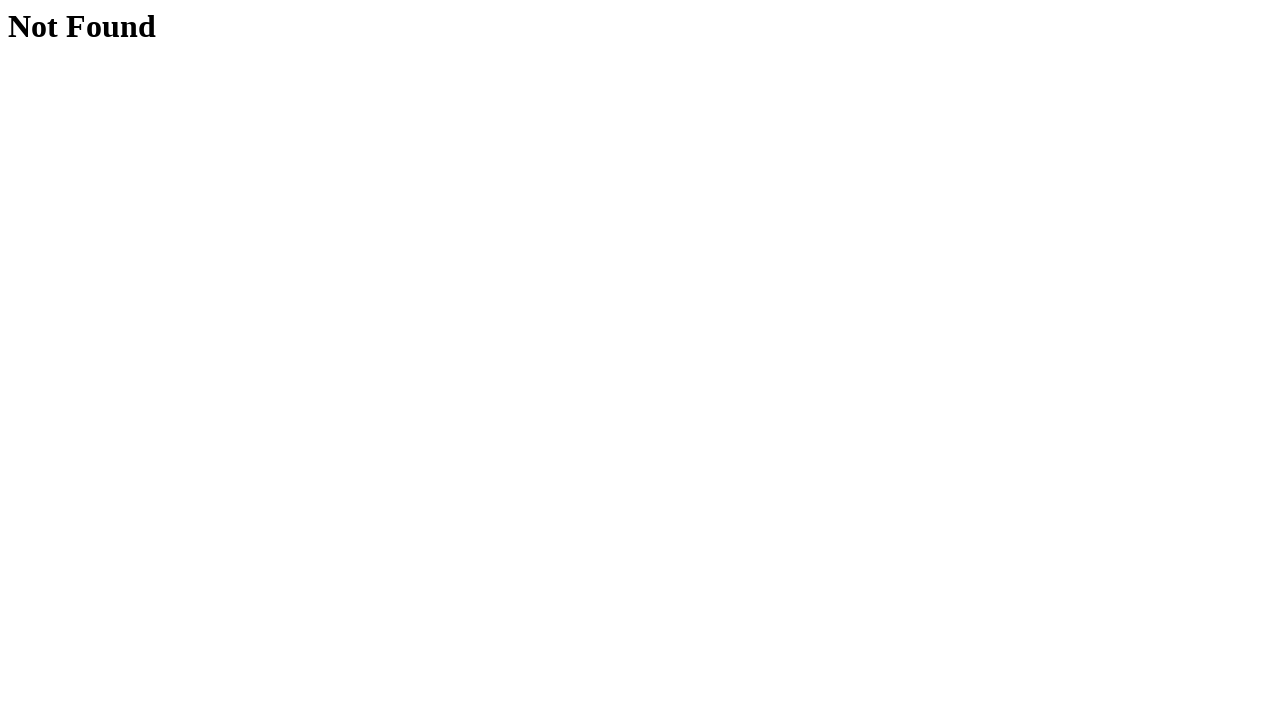

Profile page loaded and heading is visible
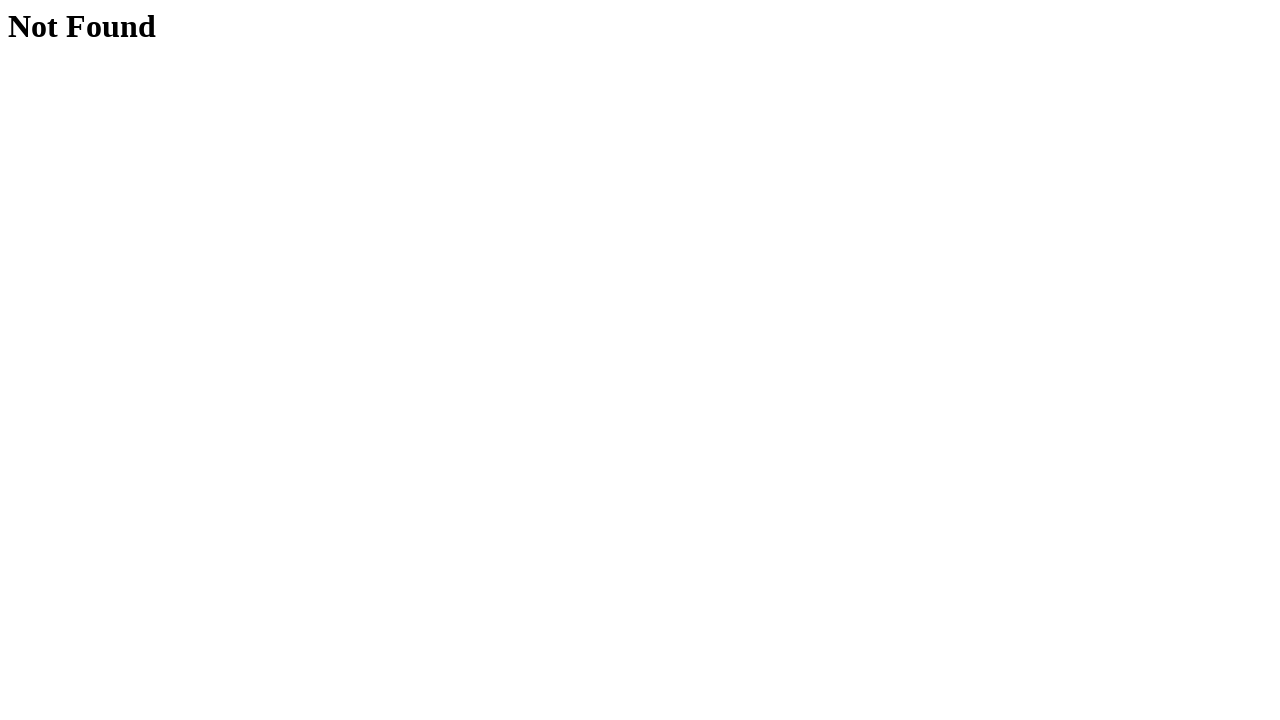

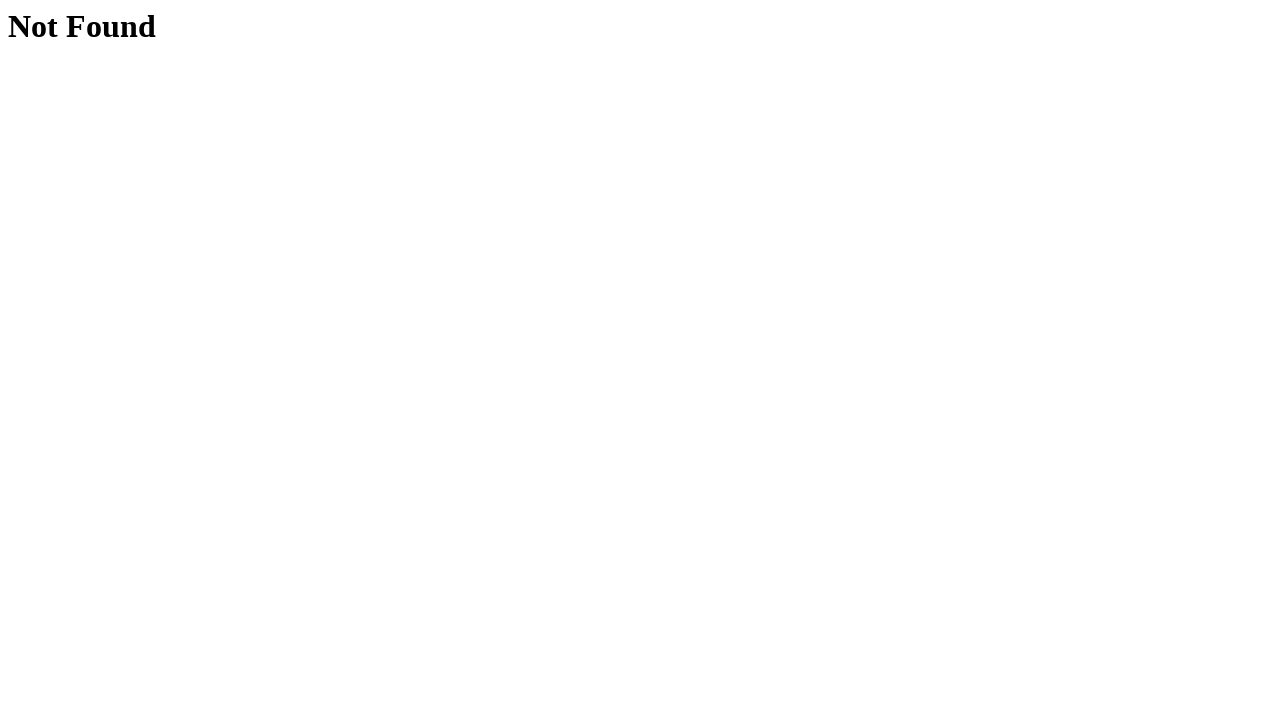